Tests resizable element functionality by dragging the resize handle to change the element's dimensions

Starting URL: https://demoqa.com/resizable

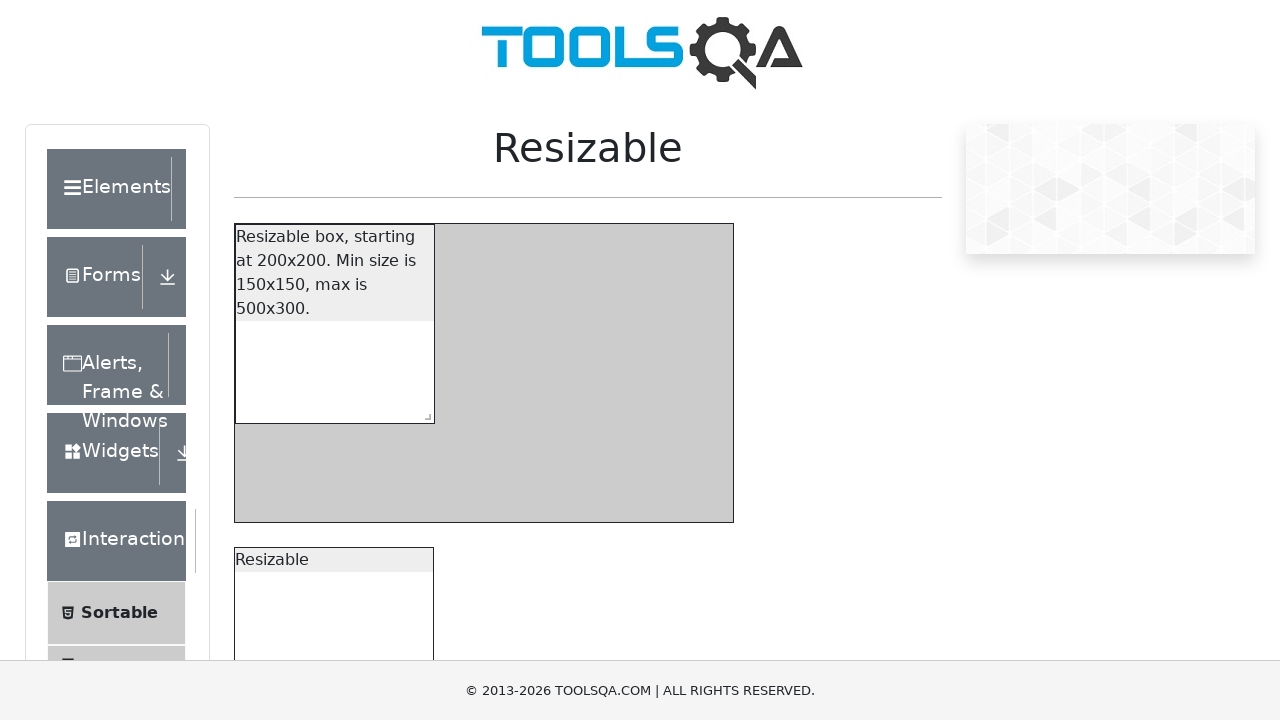

Waited for resizable box element to be present
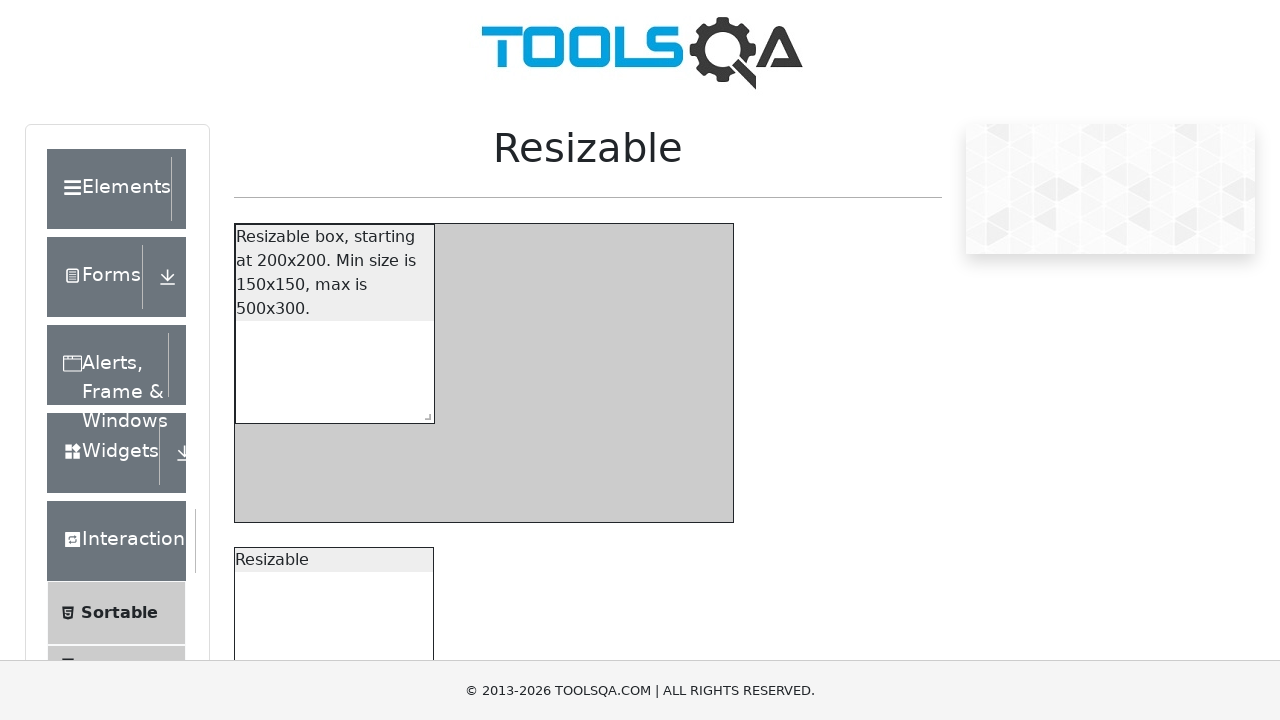

Located the resize handle element
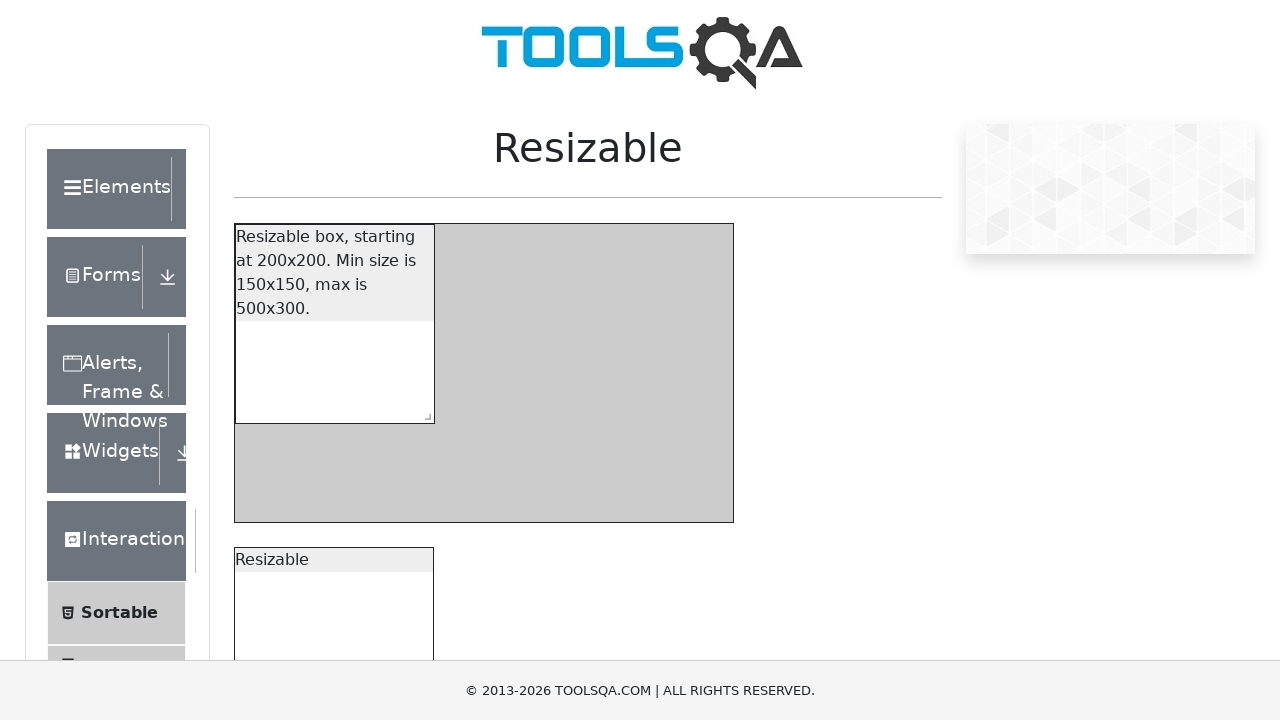

Retrieved bounding box of resize handle
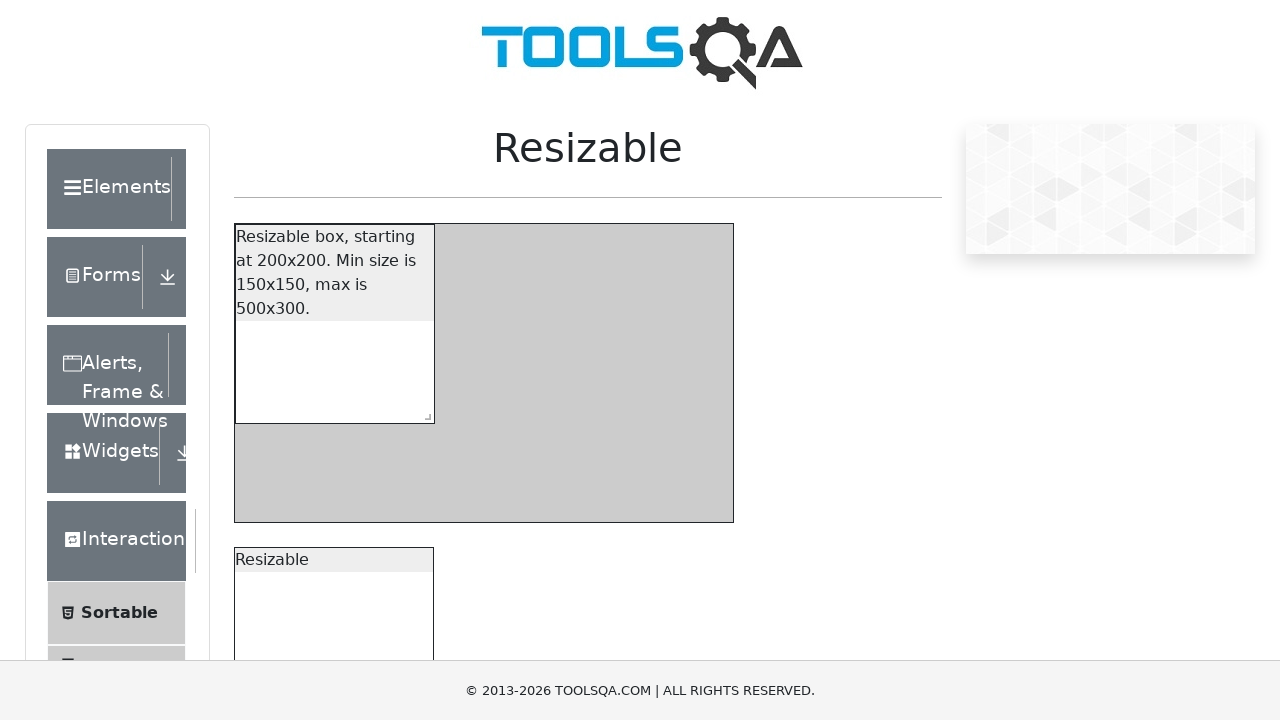

Moved mouse to center of resize handle at (424, 413)
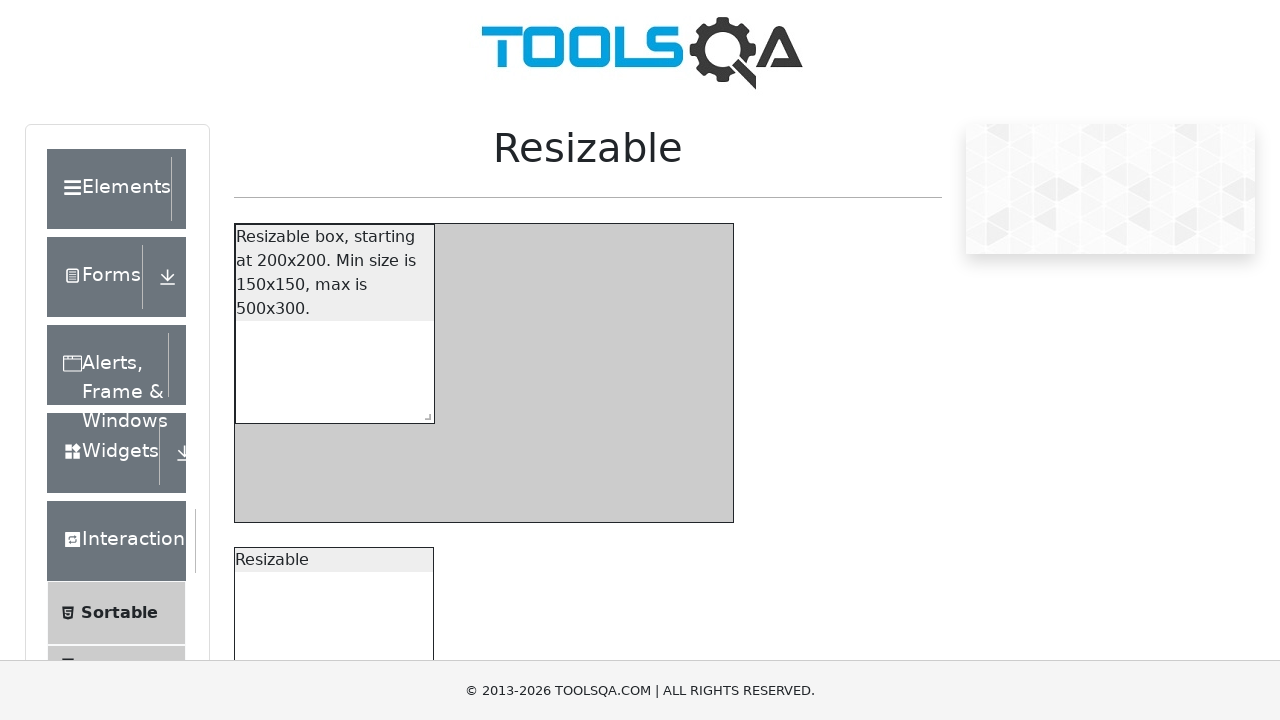

Pressed mouse button down on resize handle at (424, 413)
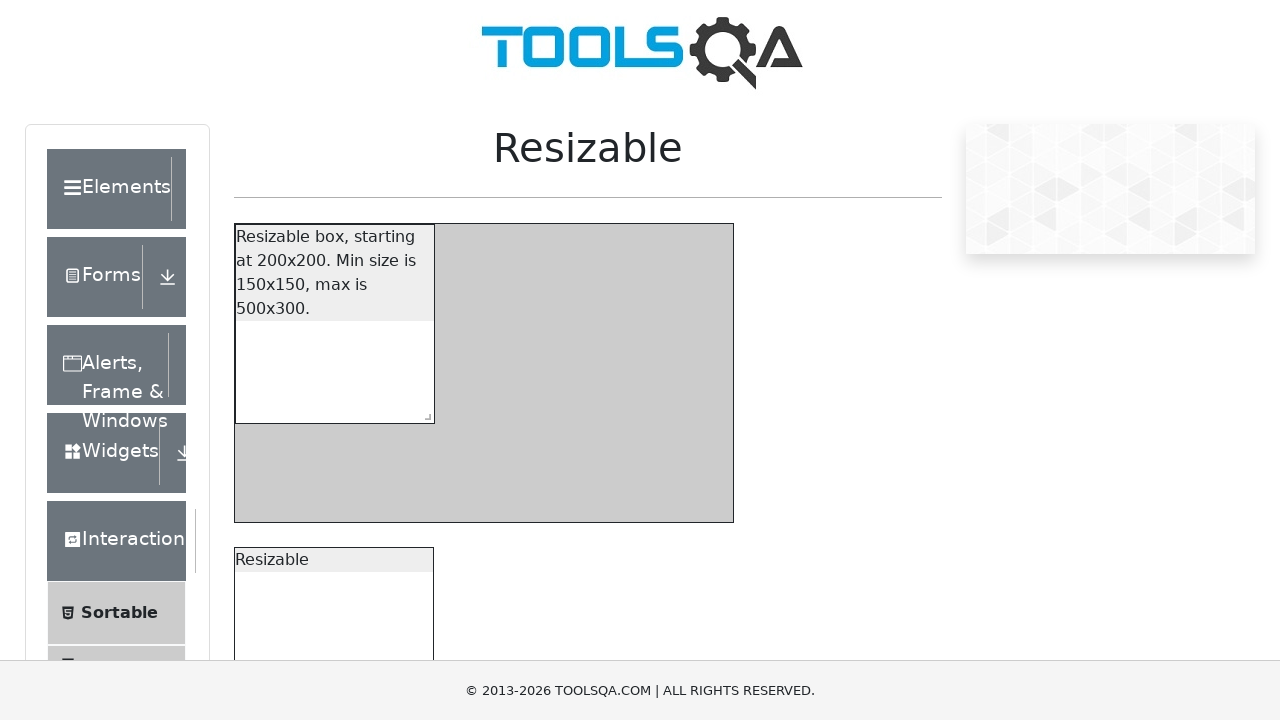

Dragged resize handle 30px right and 60px down at (454, 473)
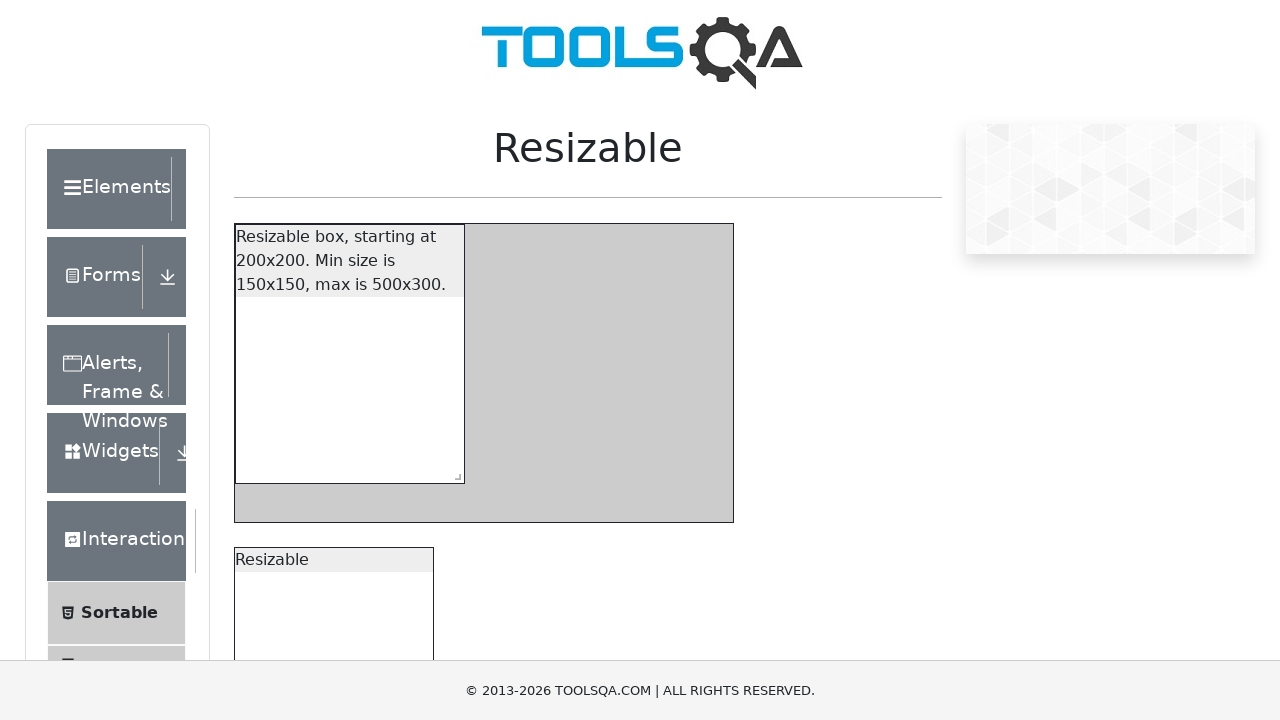

Released mouse button to complete resize operation at (454, 473)
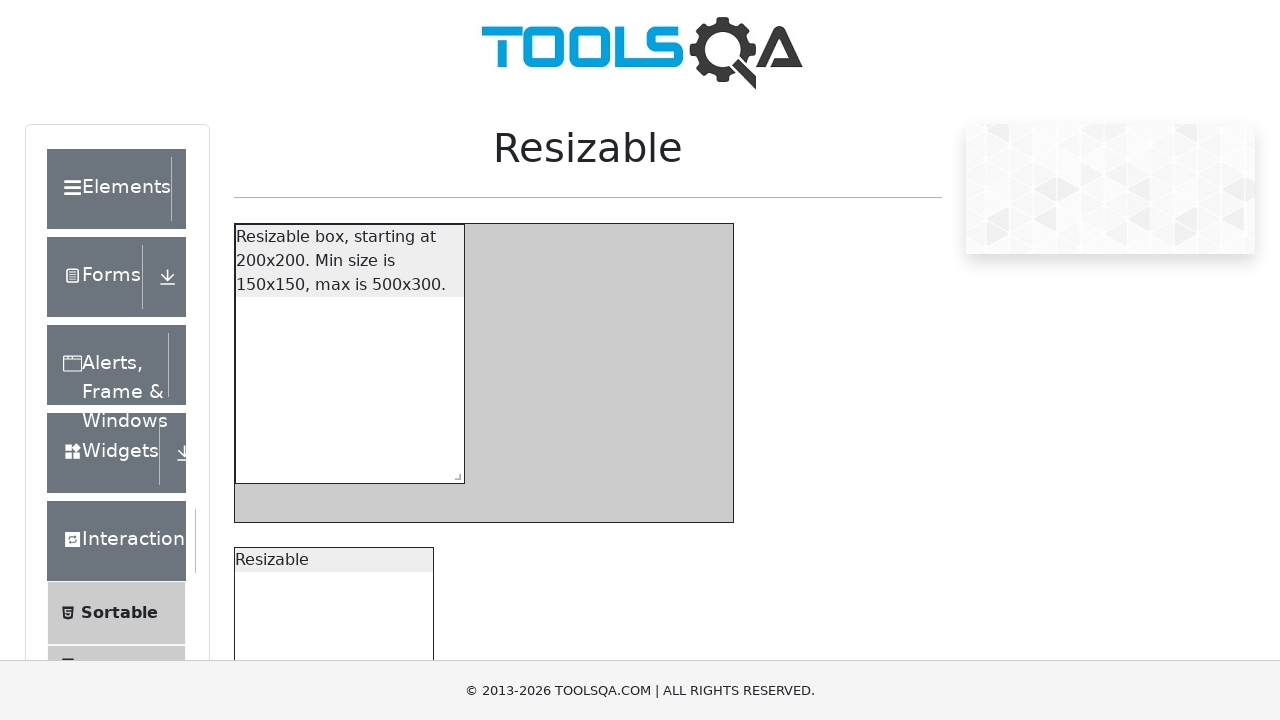

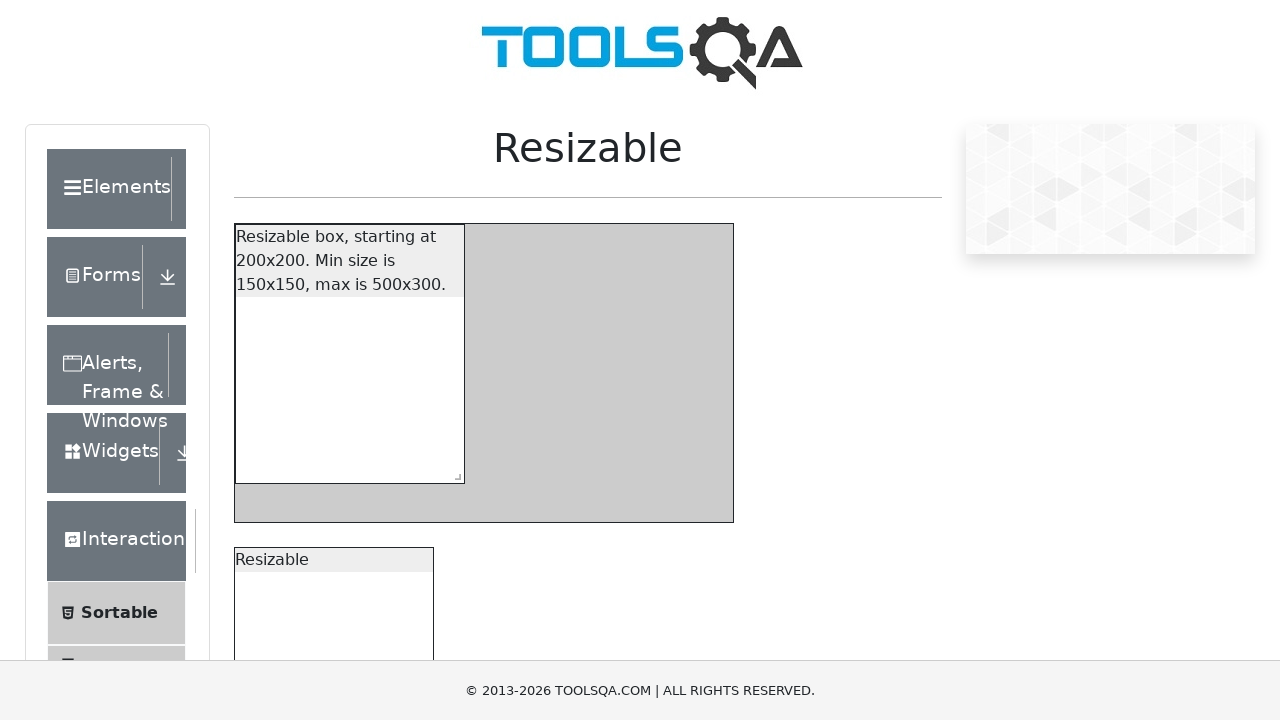